Tests e-commerce cart functionality by adding multiple items to cart, proceeding to checkout, and applying a promo code

Starting URL: https://rahulshettyacademy.com/seleniumPractise/

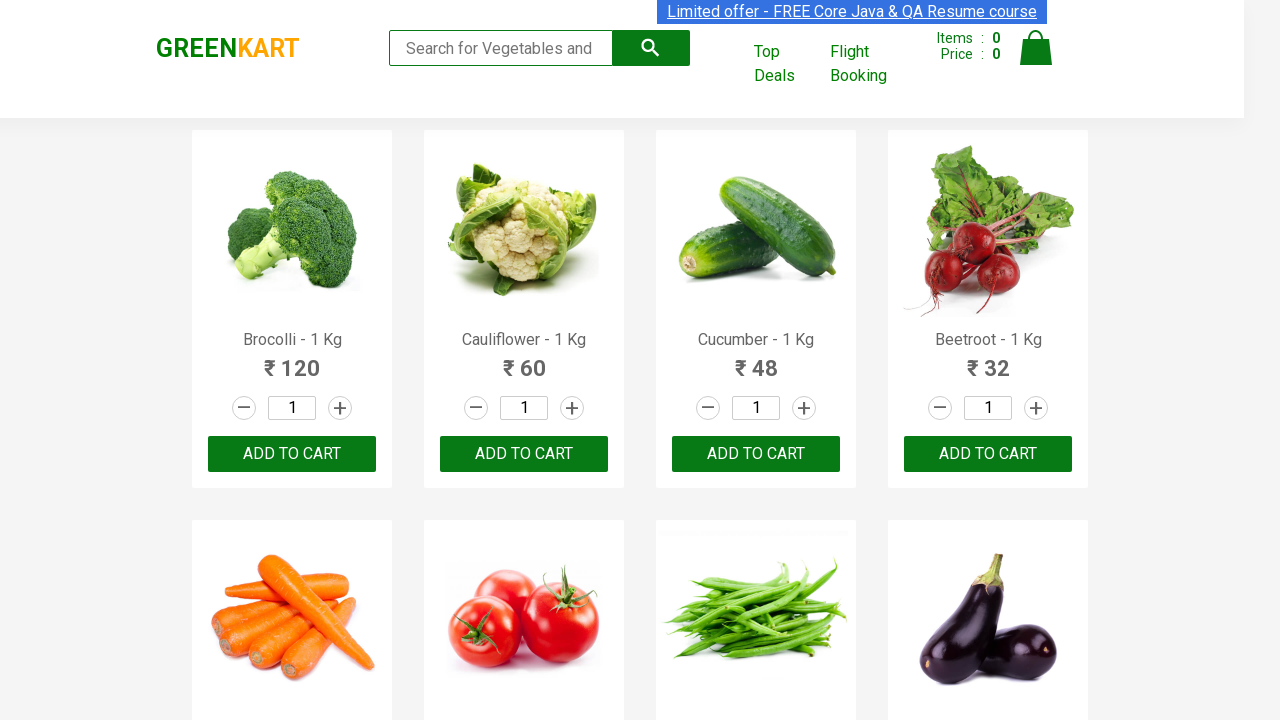

Waited for product names to load on the e-commerce page
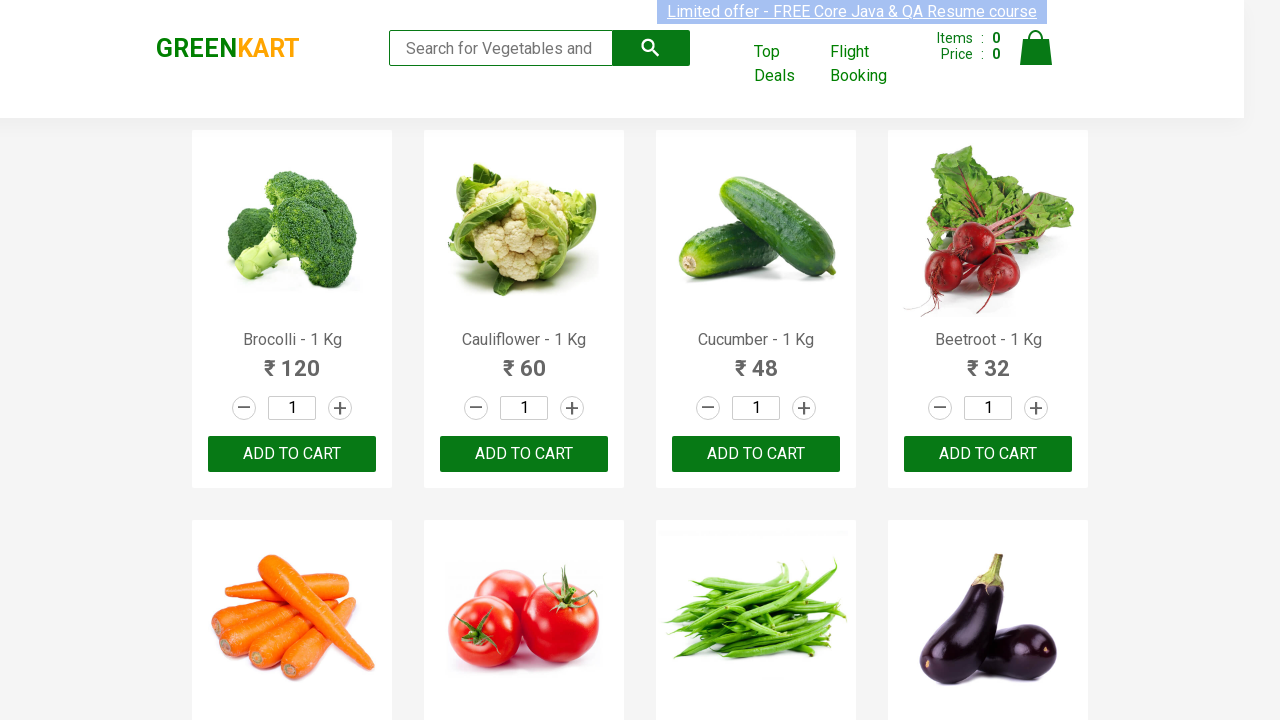

Retrieved all product name elements from the page
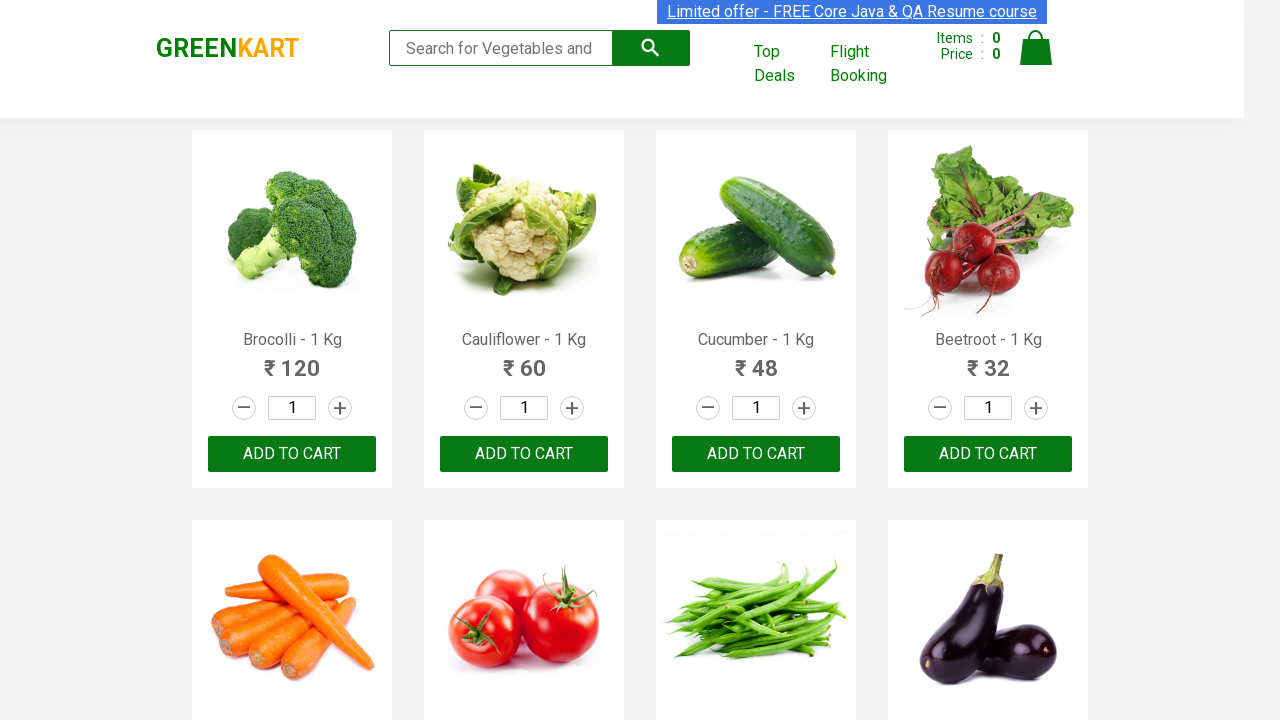

Added Cucumber to cart at (756, 454) on div.product-action >> nth=2
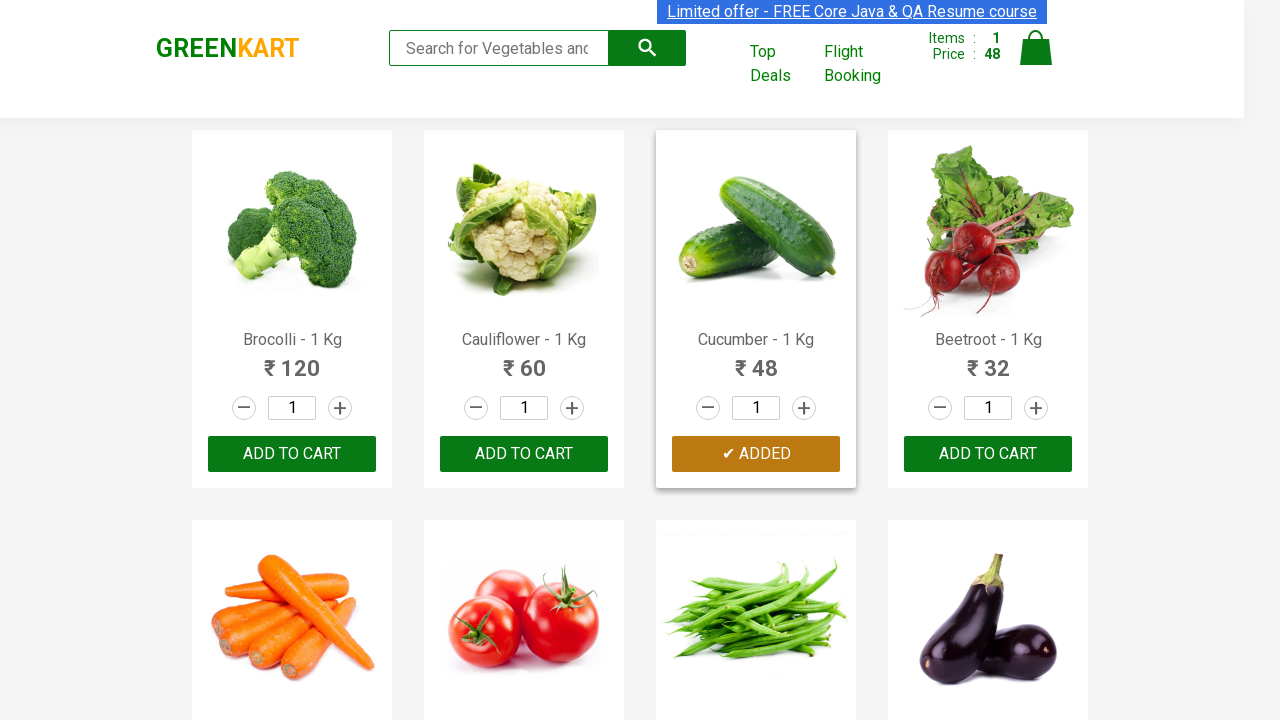

Added Carrot to cart at (292, 360) on div.product-action >> nth=4
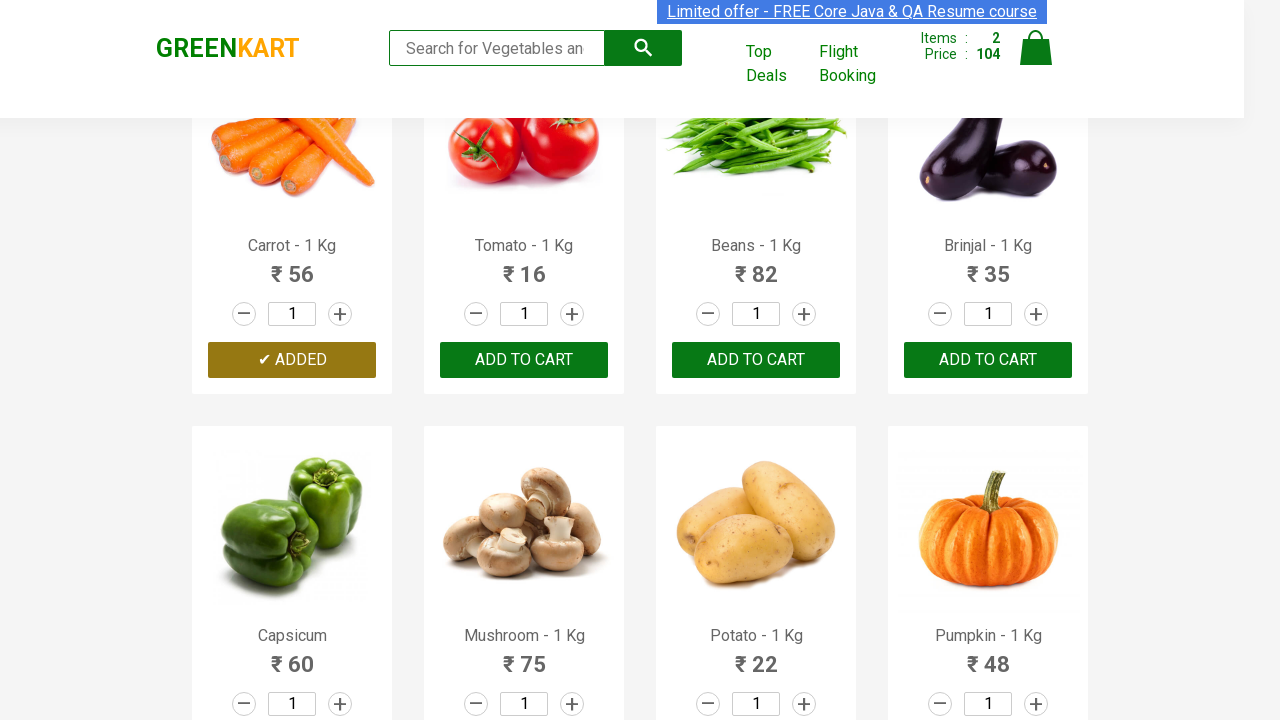

Added Potato to cart at (756, 686) on div.product-action >> nth=10
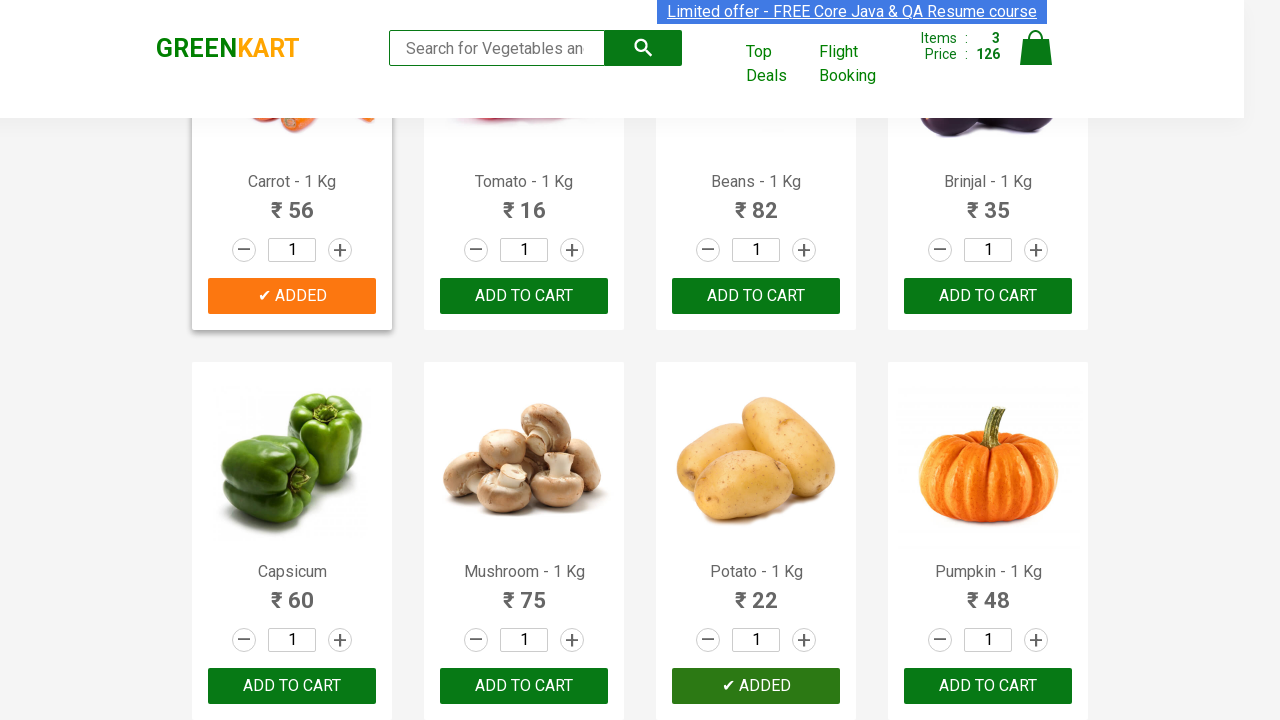

Added Corn to cart at (292, 360) on div.product-action >> nth=12
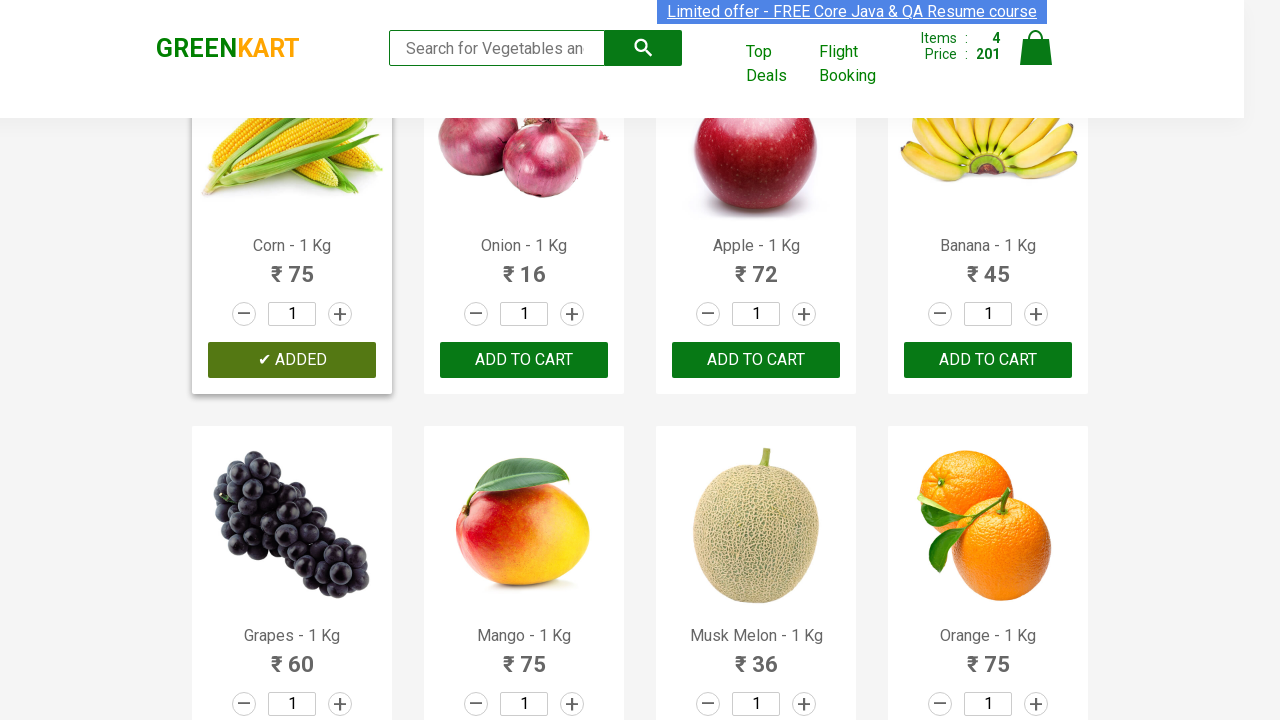

Clicked on cart icon to view cart at (1036, 48) on img[alt='Cart']
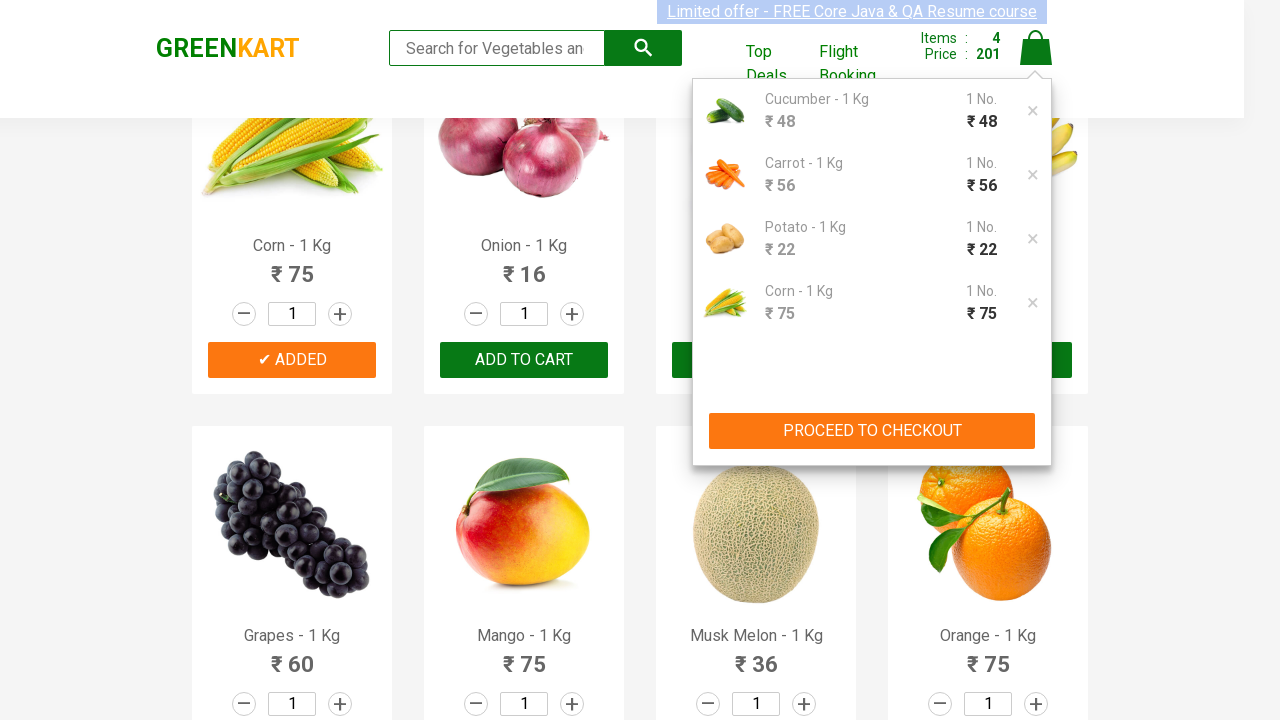

Clicked 'PROCEED TO CHECKOUT' button to advance to checkout page at (872, 431) on xpath=//button[text()='PROCEED TO CHECKOUT']
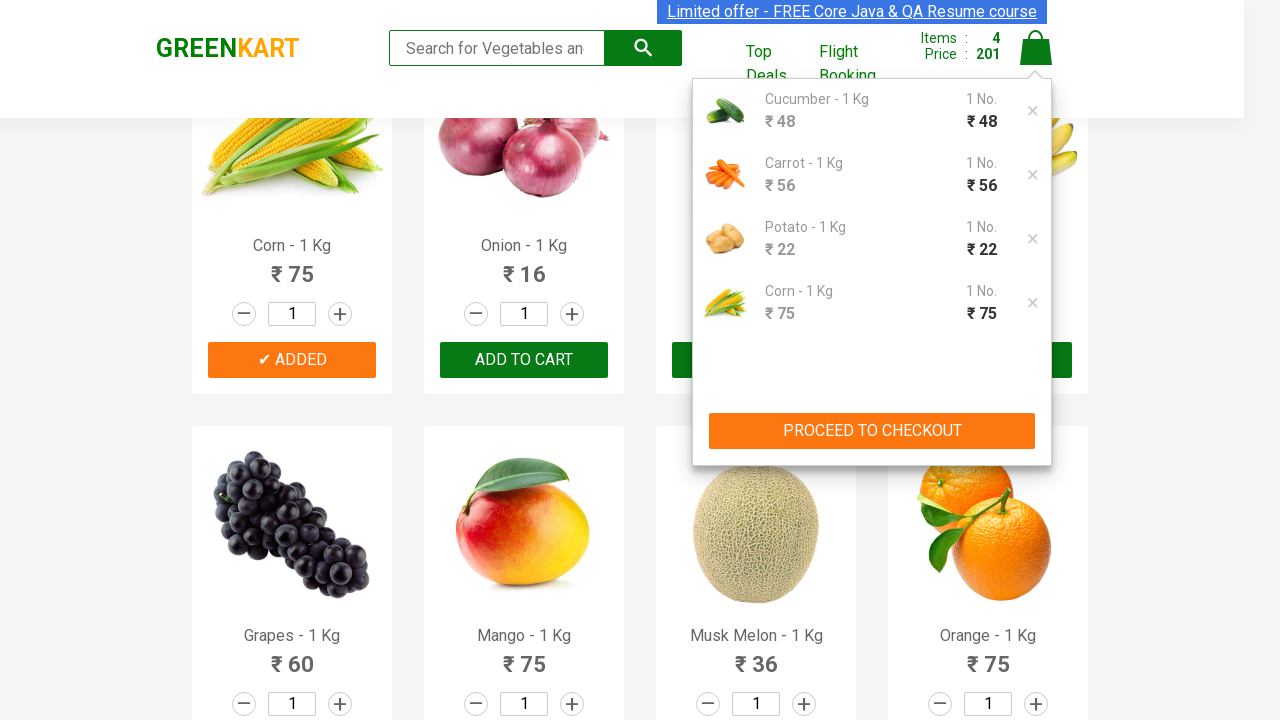

Entered promo code 'rahulshettyacademy' in the promo code field on input.promoCode
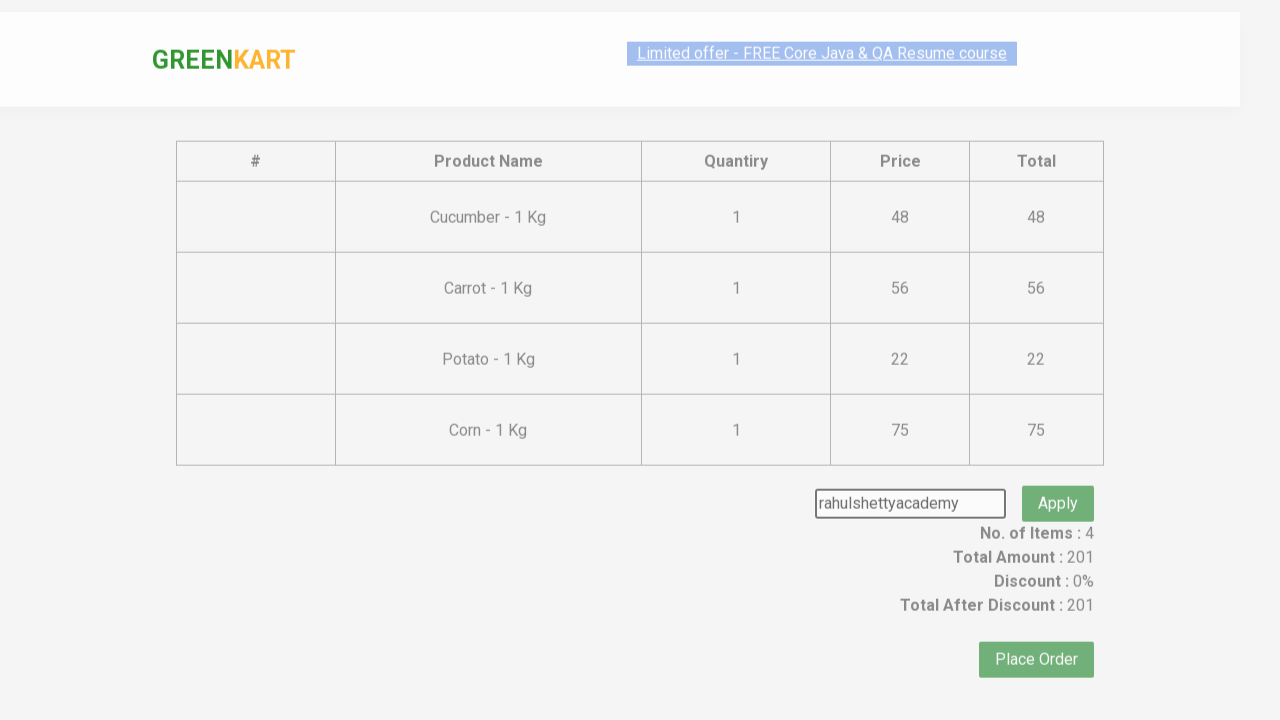

Clicked the 'Apply' button to validate promo code at (1058, 477) on button.promoBtn
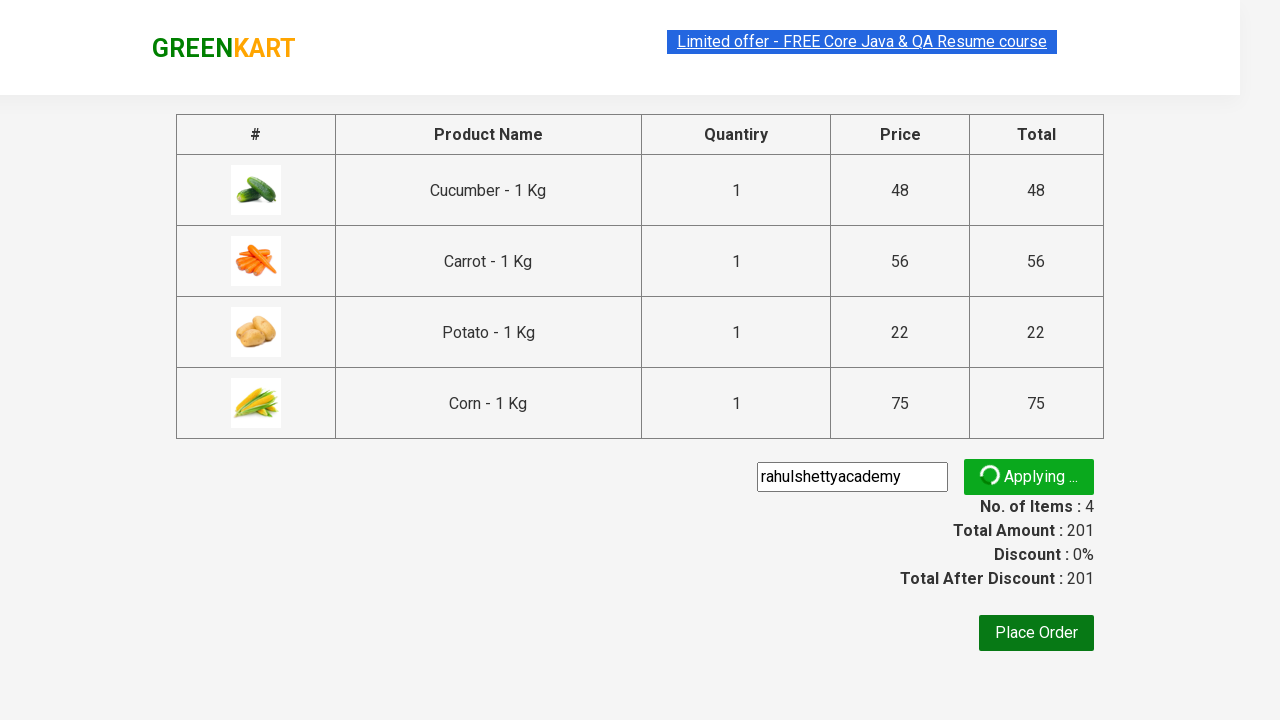

Promo code validation message appeared confirming discount applied
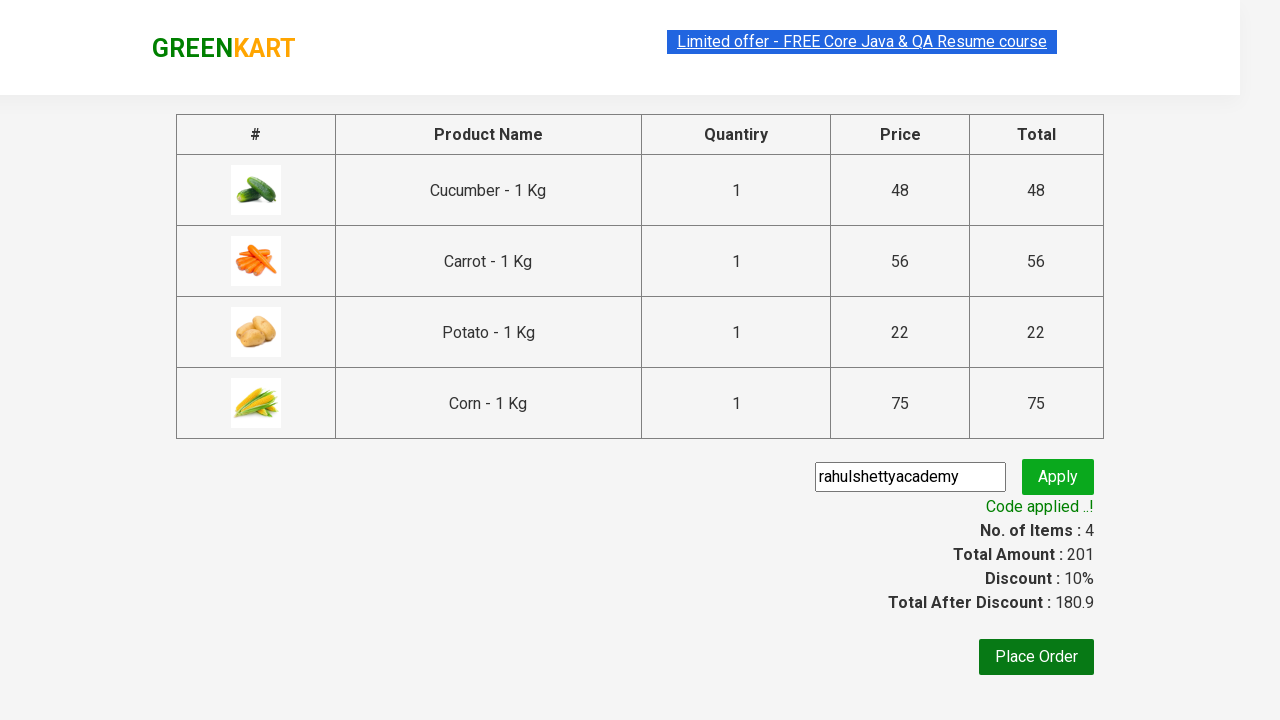

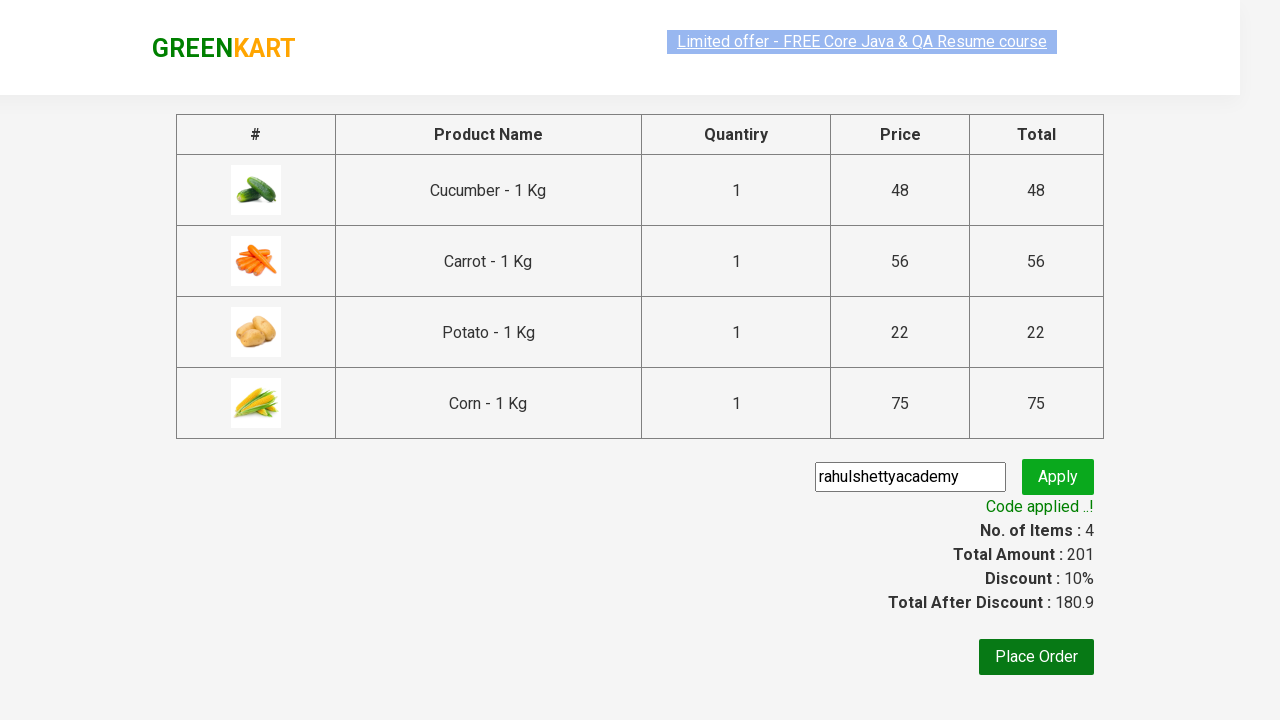